Navigates to the Rediff homepage and loads the page. This is a basic navigation test demonstrating browser automation setup.

Starting URL: http://rediff.com

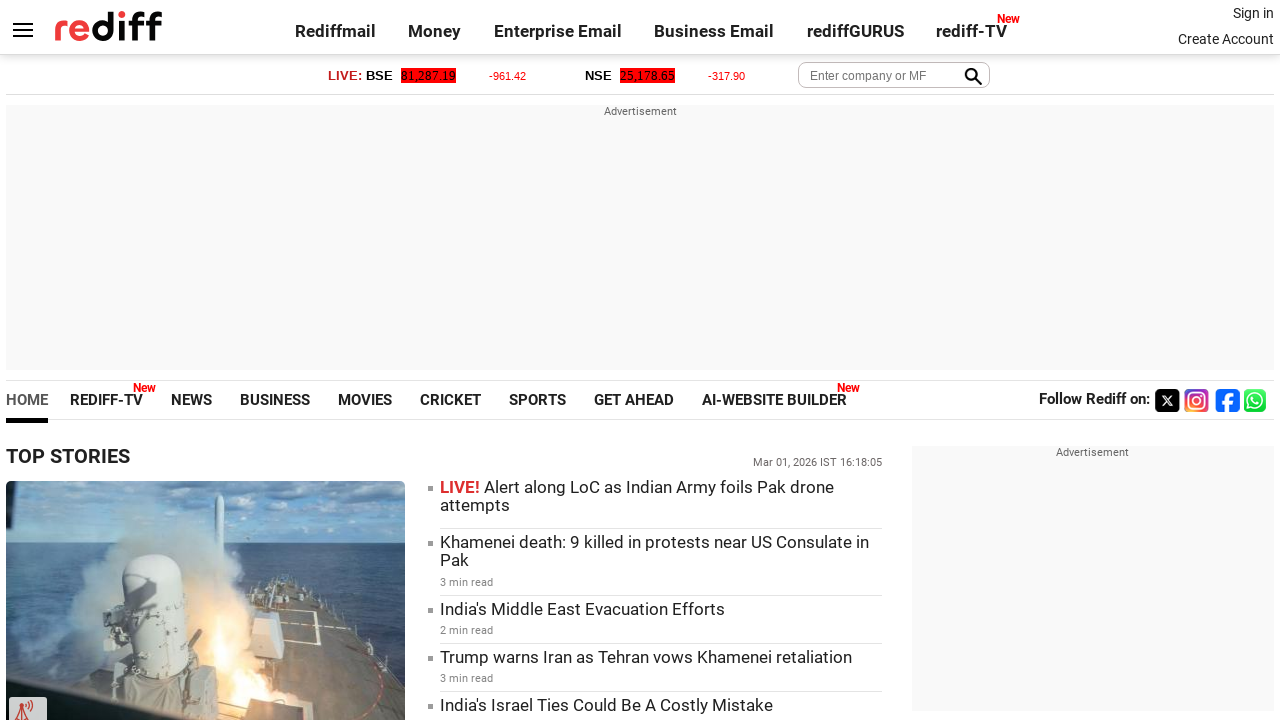

Waited for Rediff homepage to load (domcontentloaded state reached)
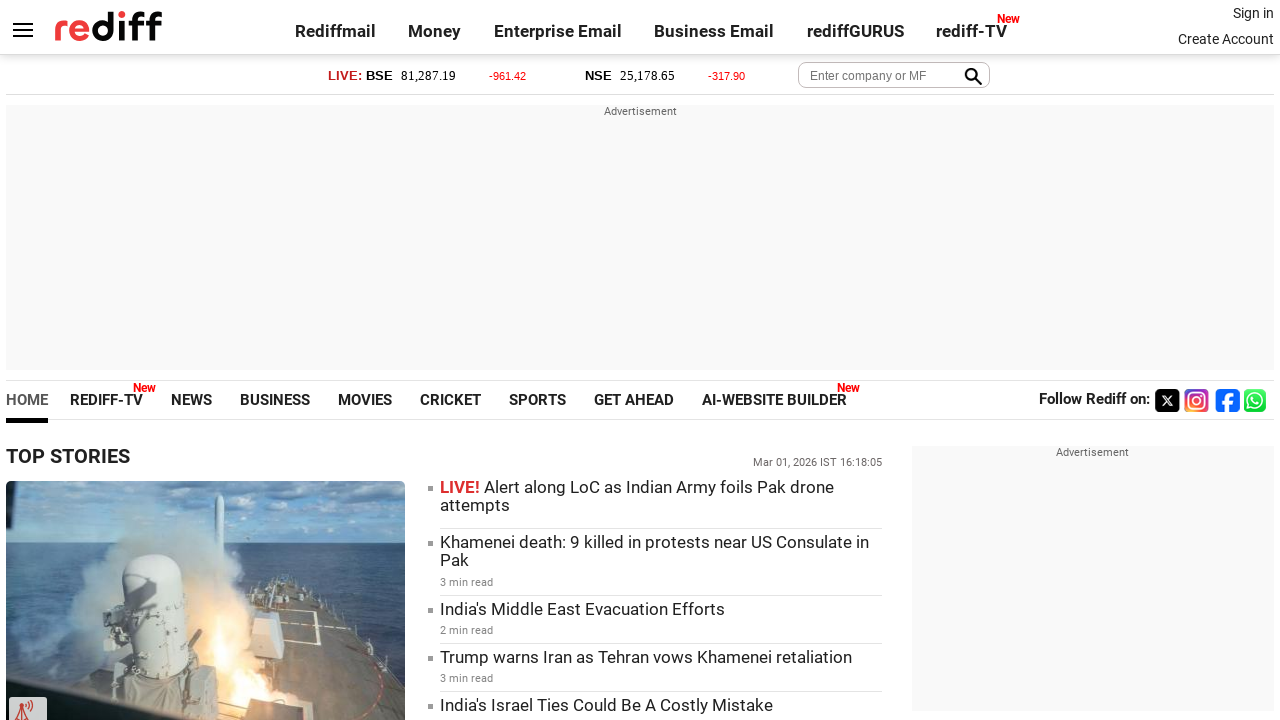

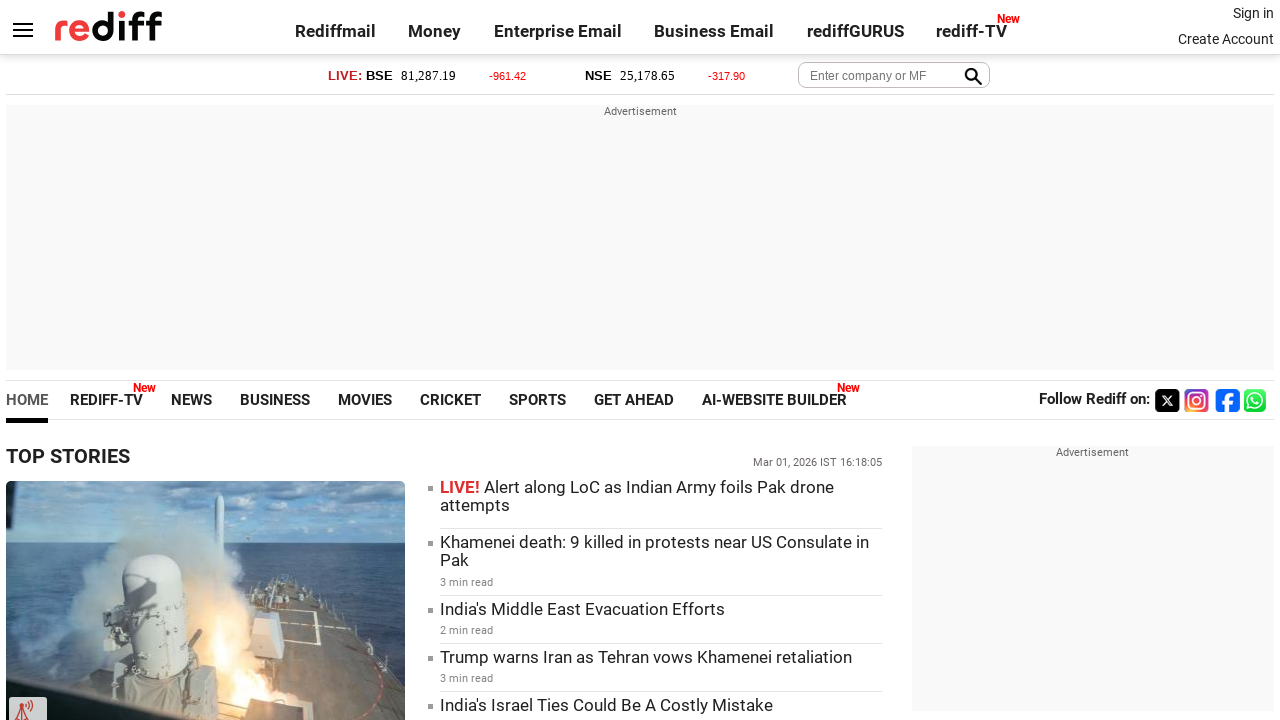